Verifies that the homepage of automationexercise.com is visible and loads successfully

Starting URL: http://automationexercise.com

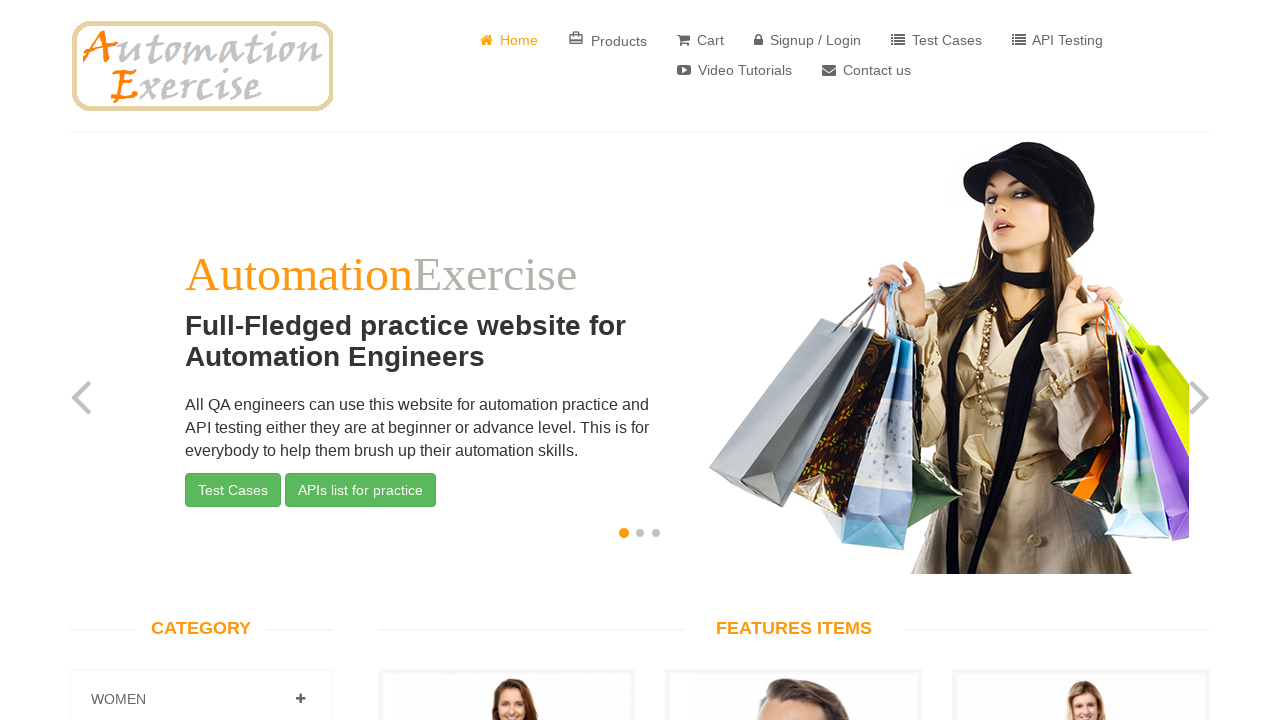

Homepage loaded successfully - html element is visible
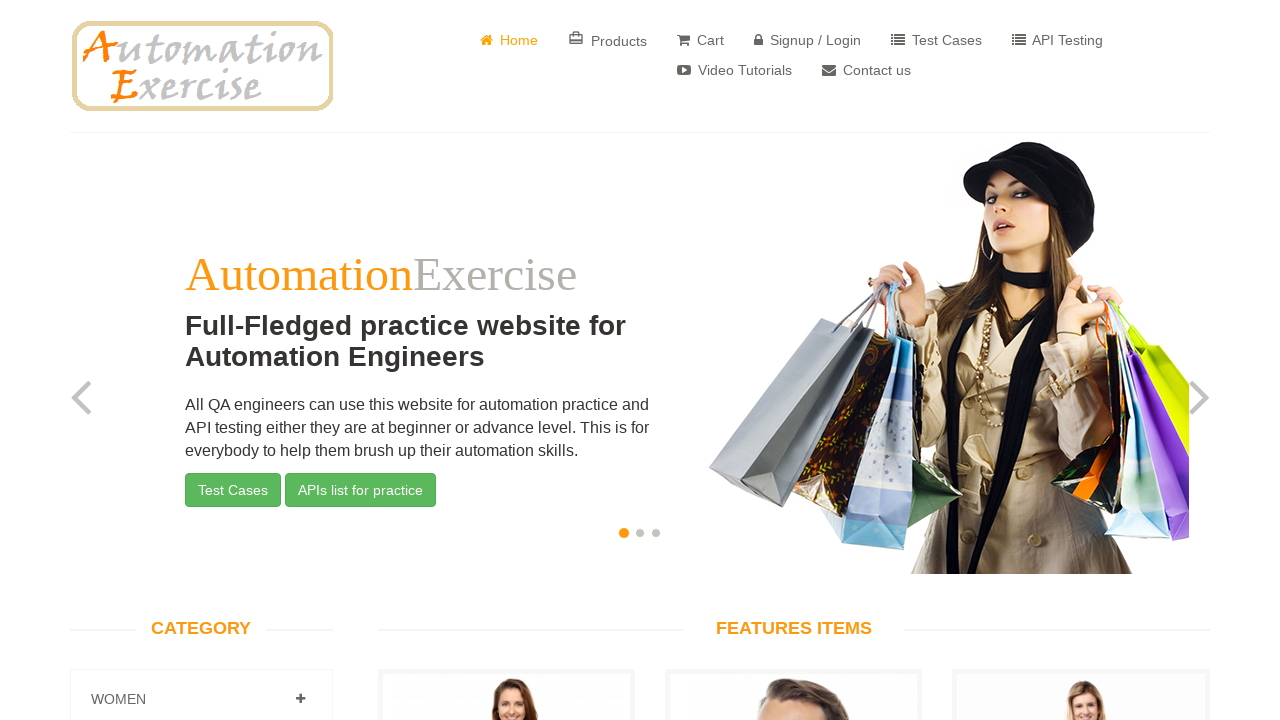

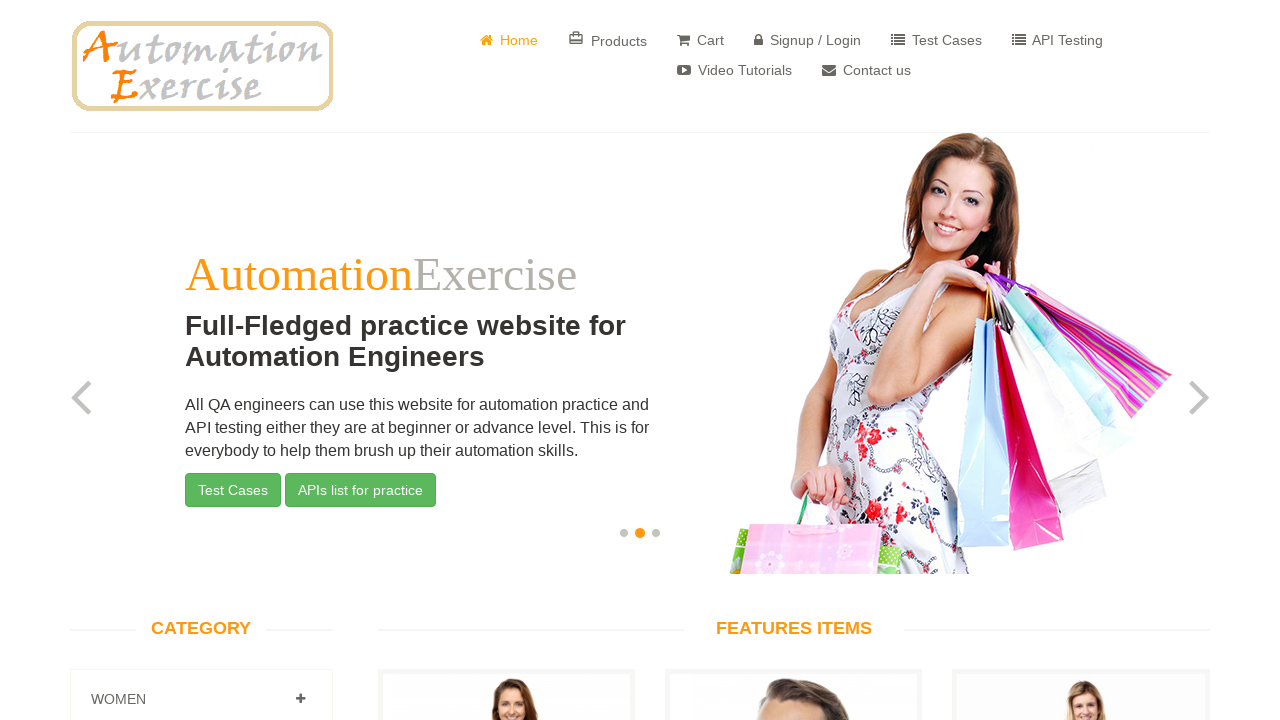